Launches browser and navigates to Salesforce India homepage to verify the page loads successfully

Starting URL: https://www.salesforce.com/in/

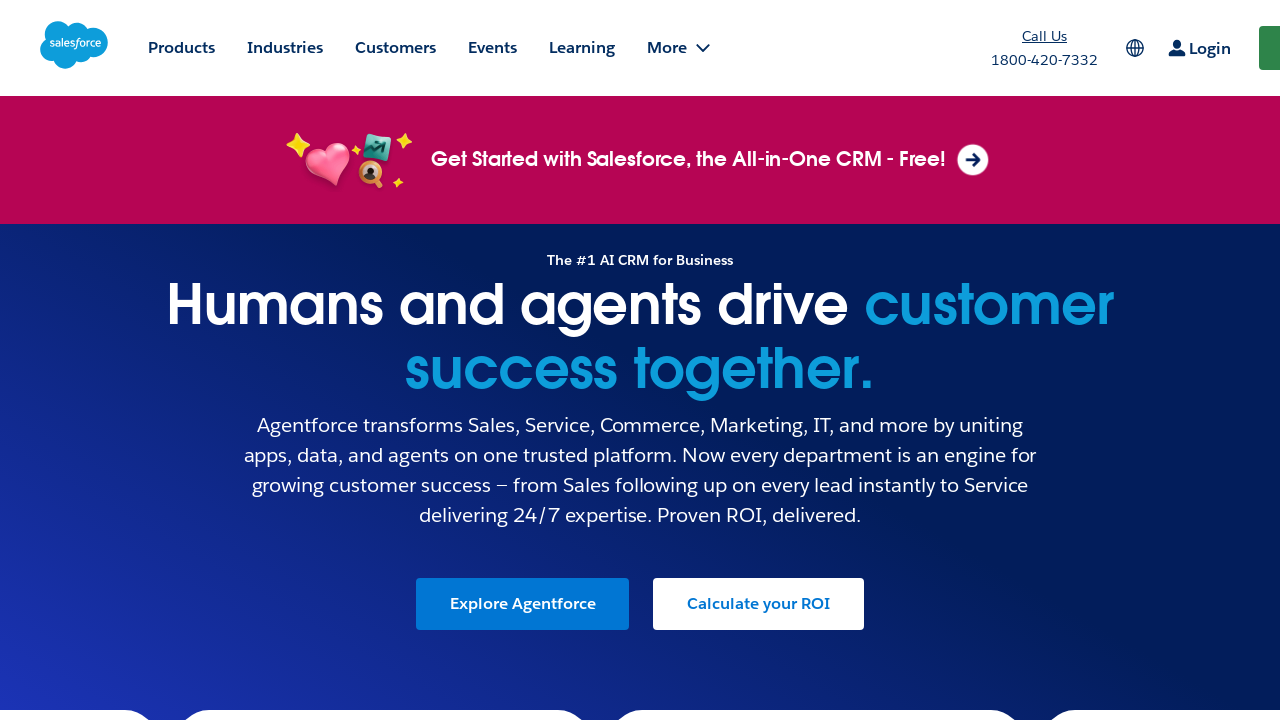

Waited for Salesforce India homepage to load (domcontentloaded state)
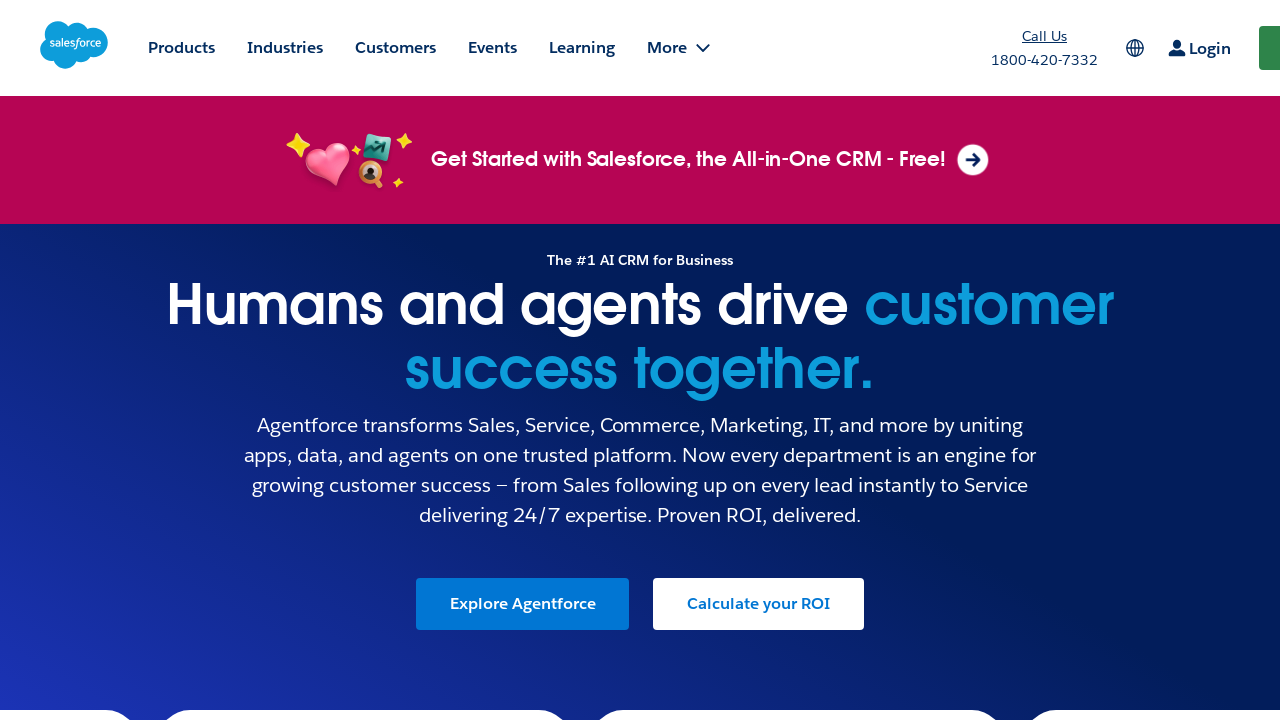

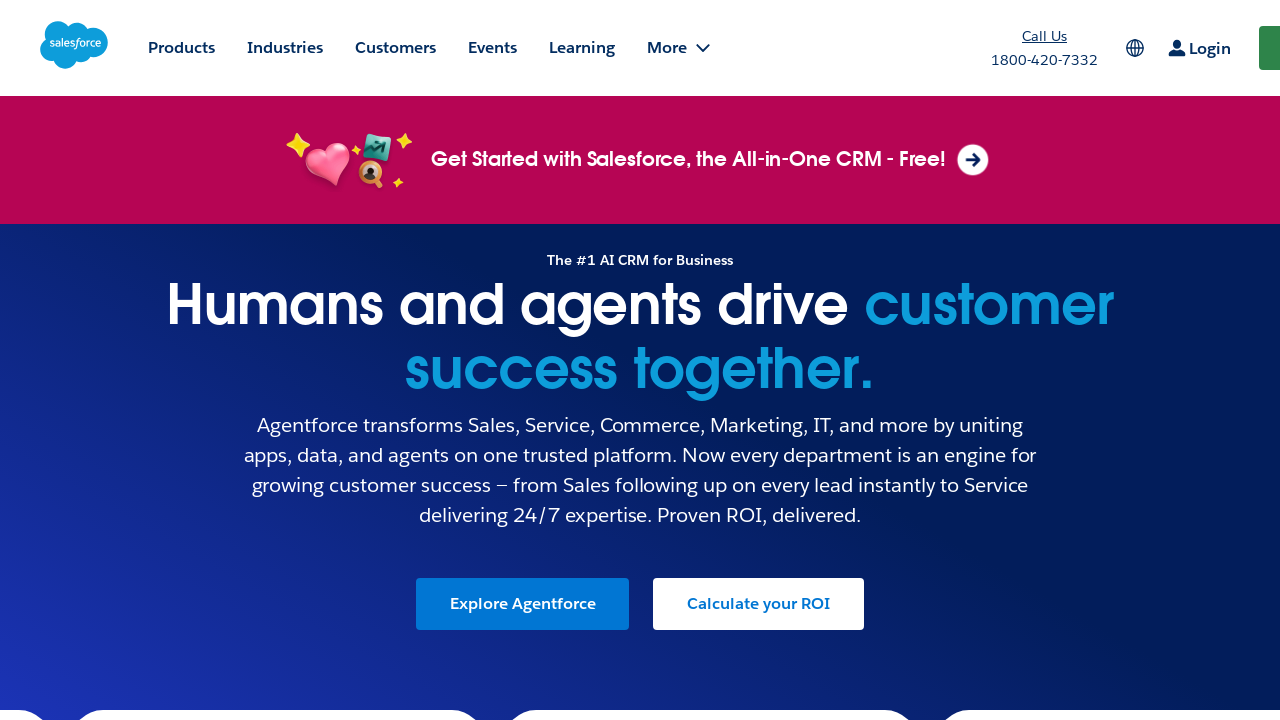